Tests the auto-suggestion dropdown functionality on Singapore Airlines website by selecting Sydney as the origin airport

Starting URL: http://singaporeair.com

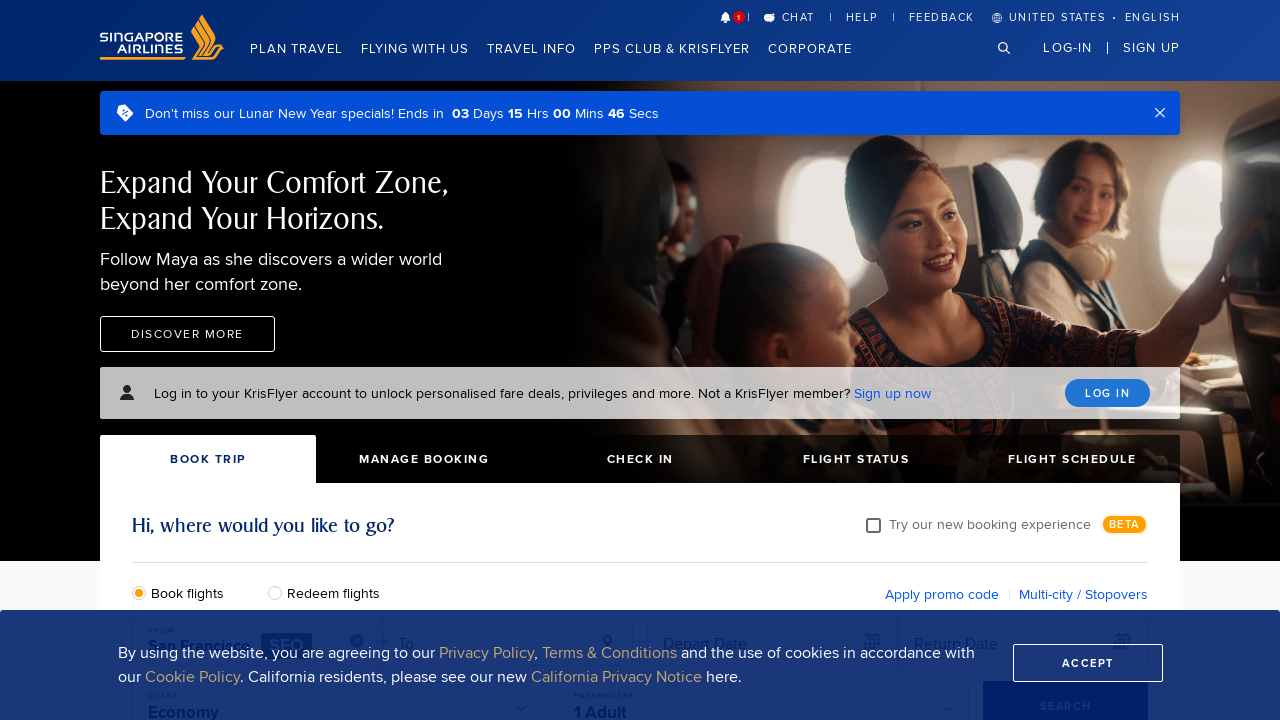

Clicked on the flight origin field at (242, 360) on #flightOrigin1
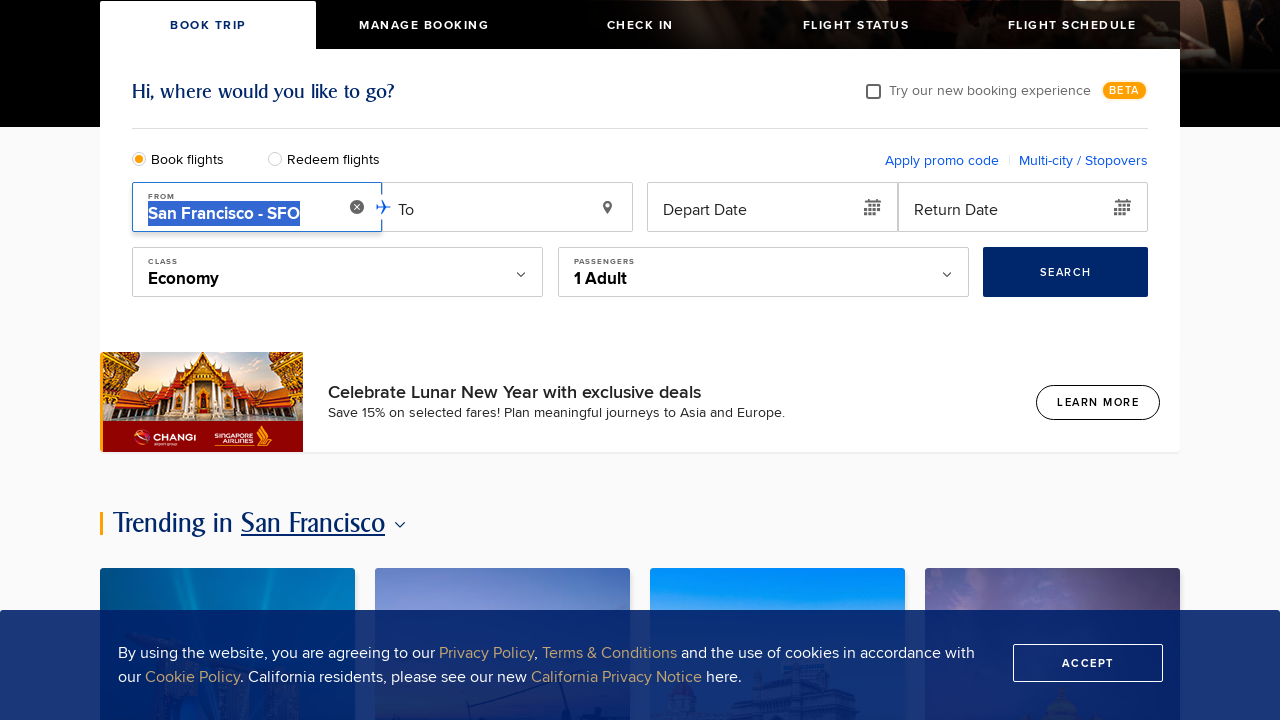

Typed 'Sydney' in the origin field on #flightOrigin1
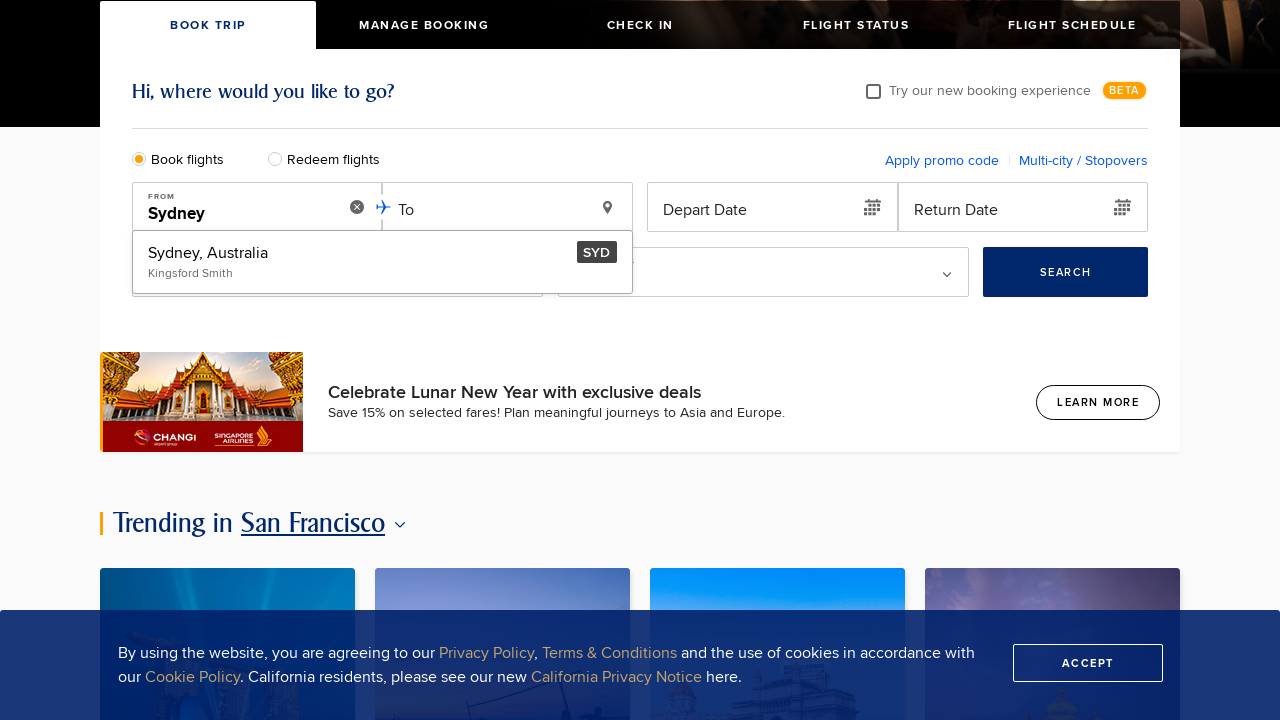

Pressed ArrowDown to navigate dropdown suggestions
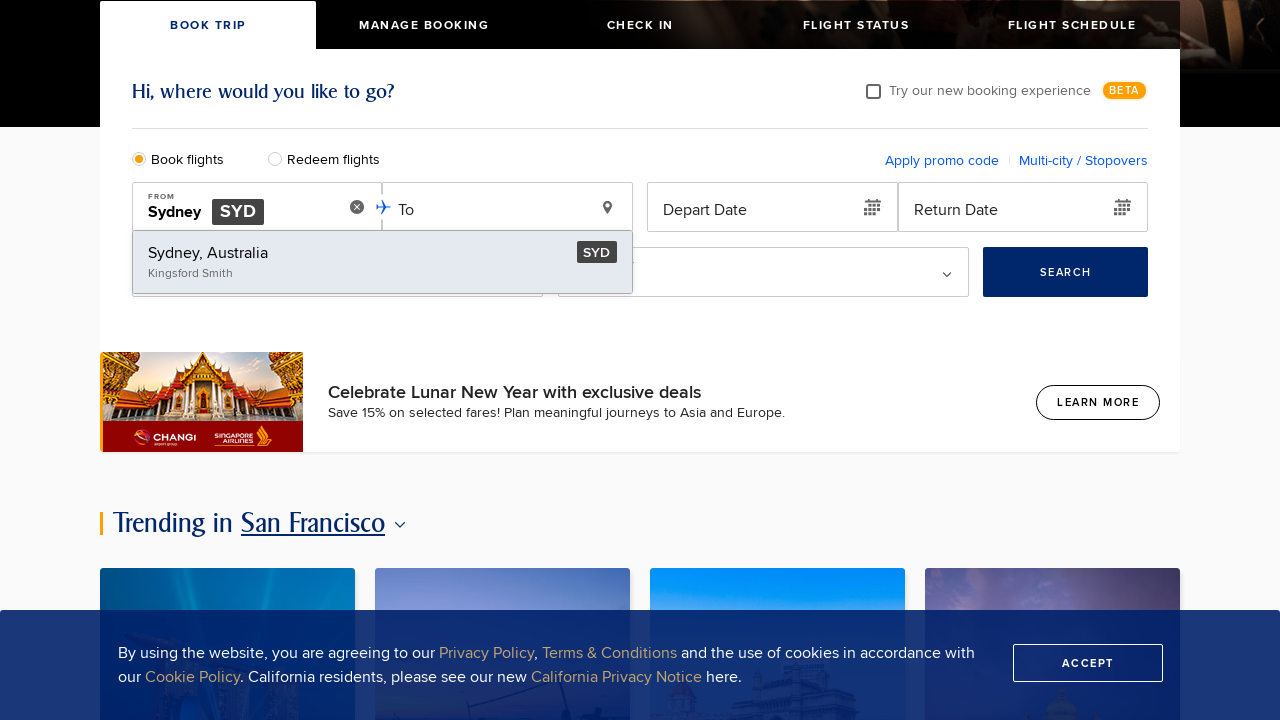

Pressed Enter to select Sydney from dropdown suggestions
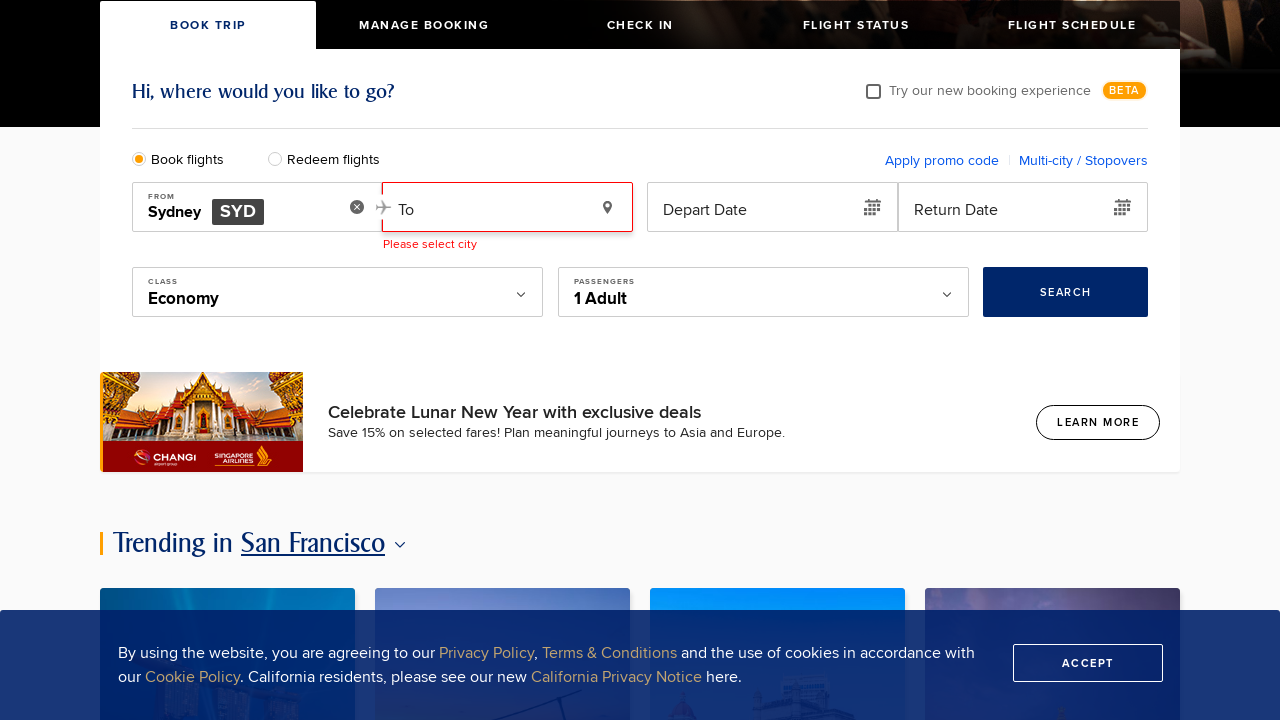

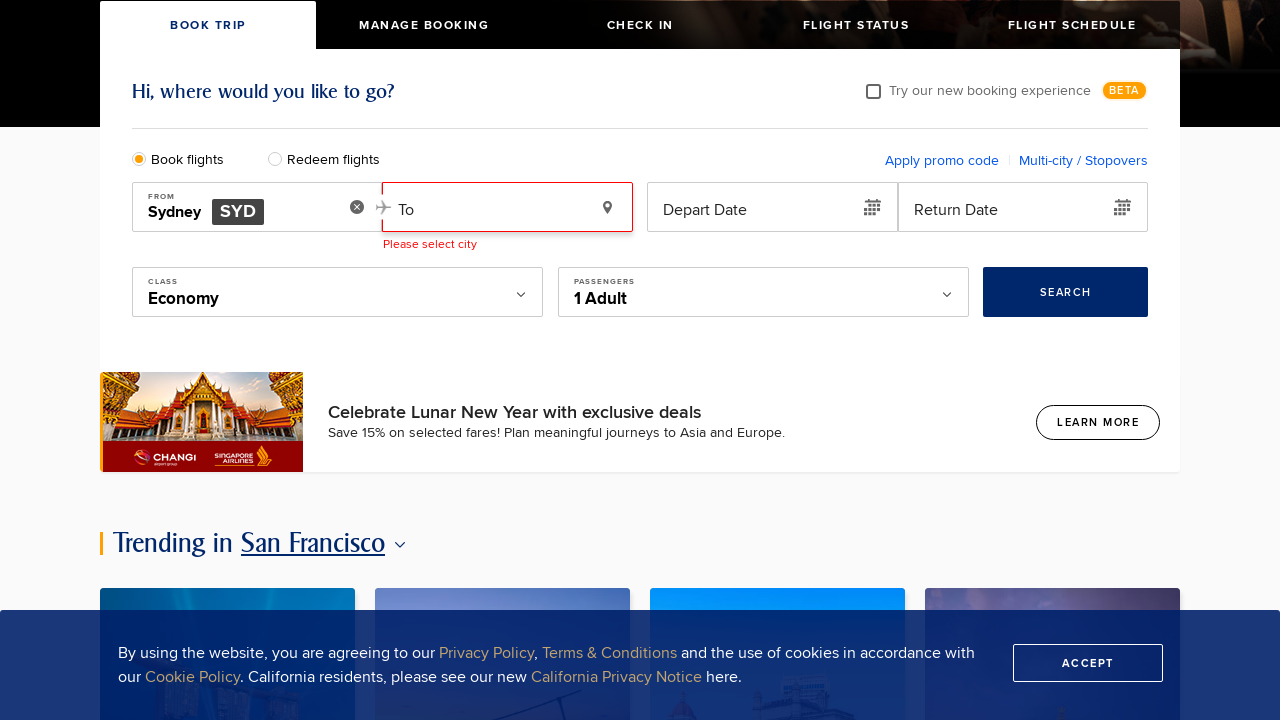